Tests text input functionality by filling an input box with a new button name, clicking the button, and verifying the button text updates to the entered value.

Starting URL: http://www.uitestingplayground.com/textinput

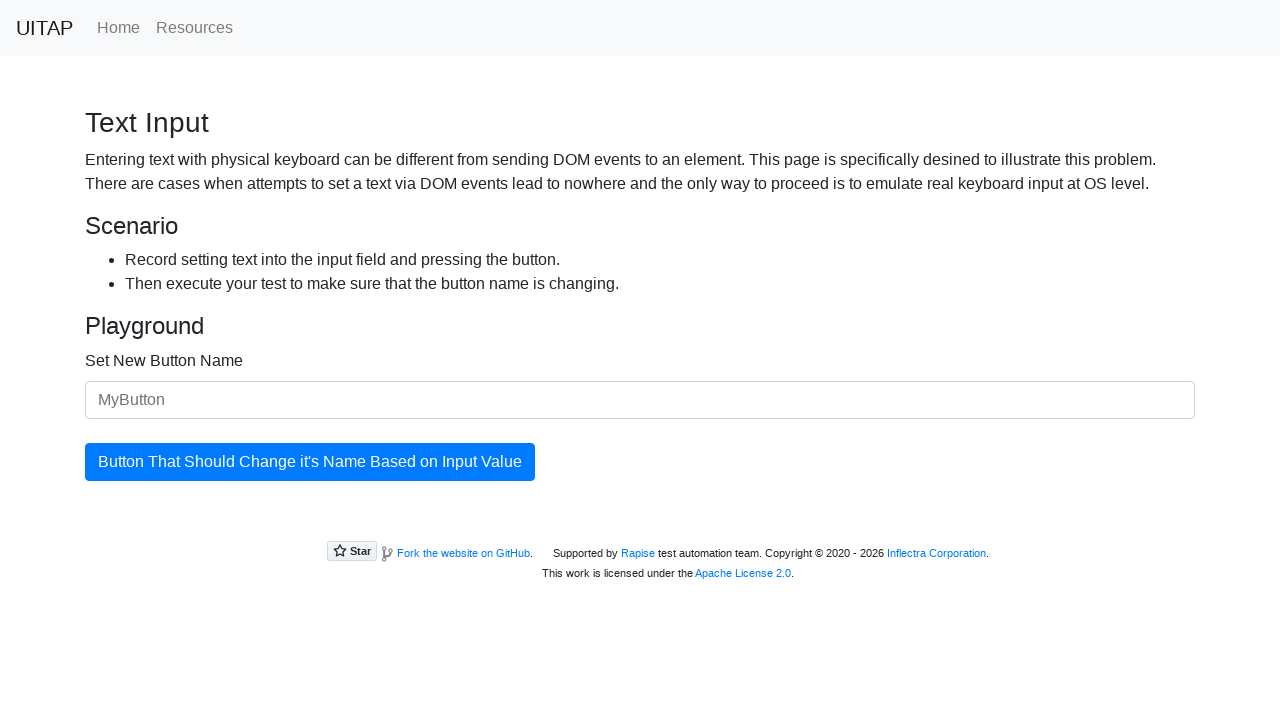

Filled input field with new button name 'The Best Button' on #newButtonName
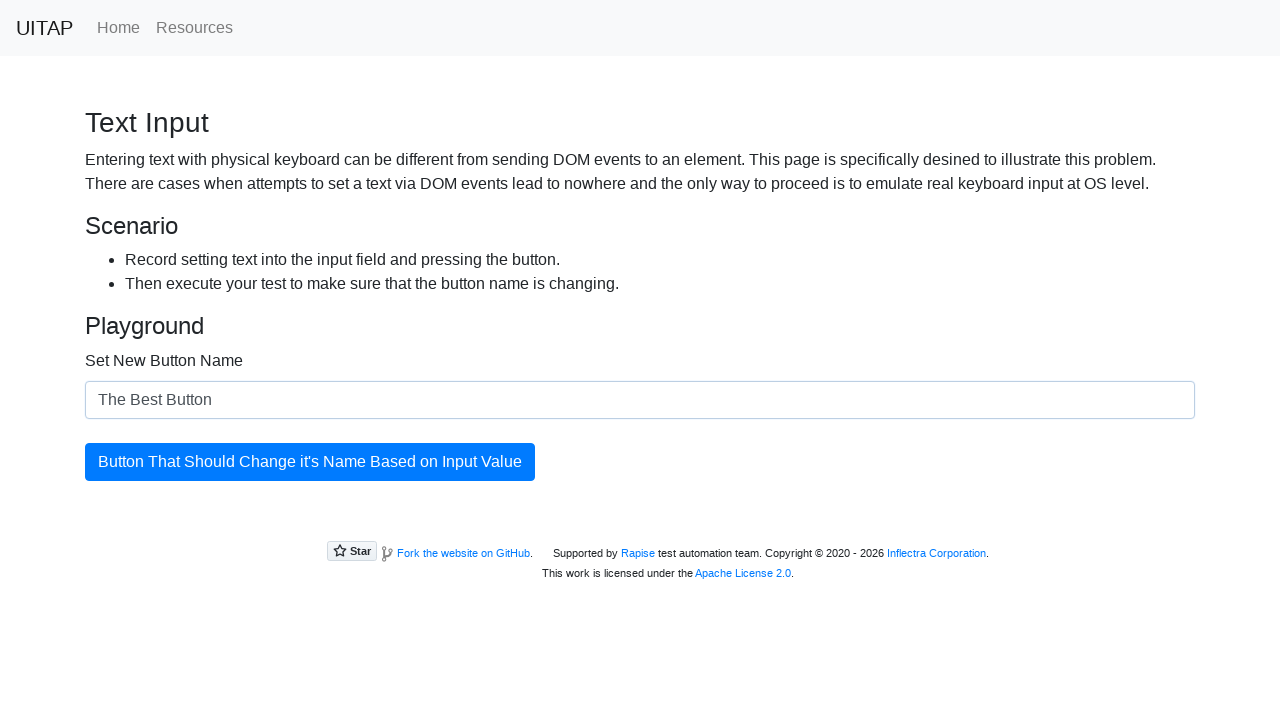

Clicked the updating button at (310, 462) on #updatingButton
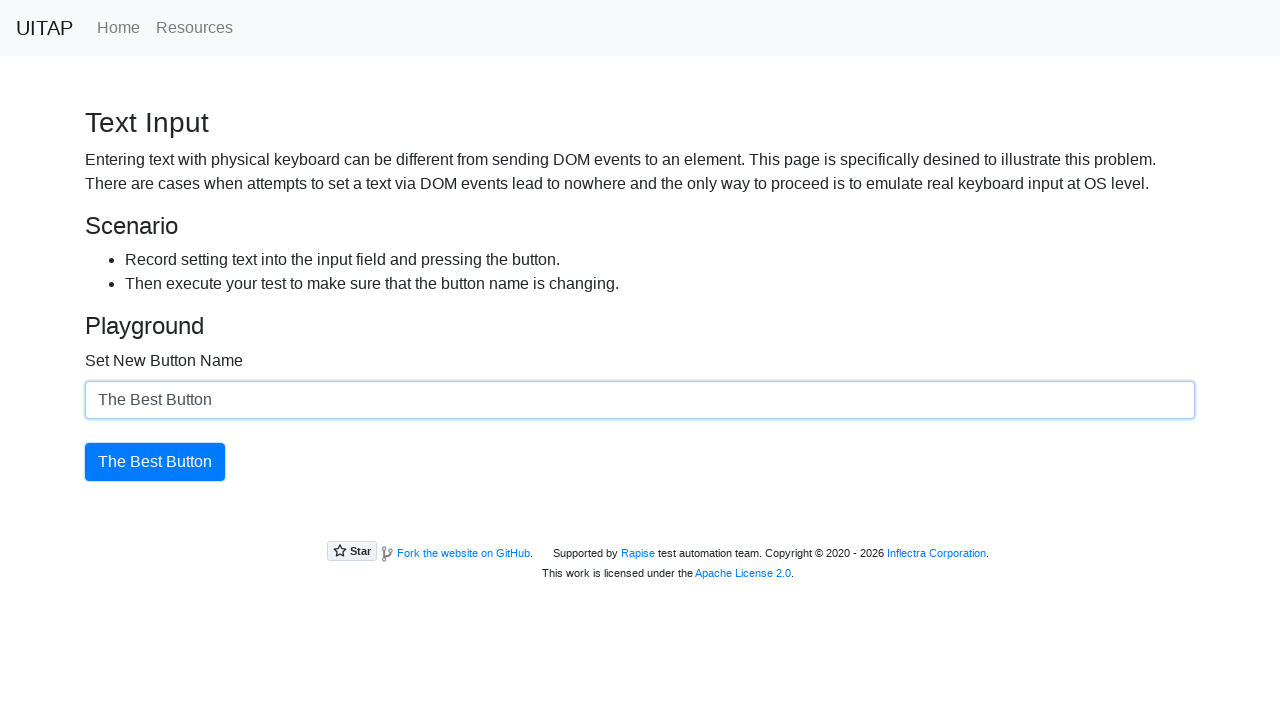

Verified button text updated to 'The Best Button'
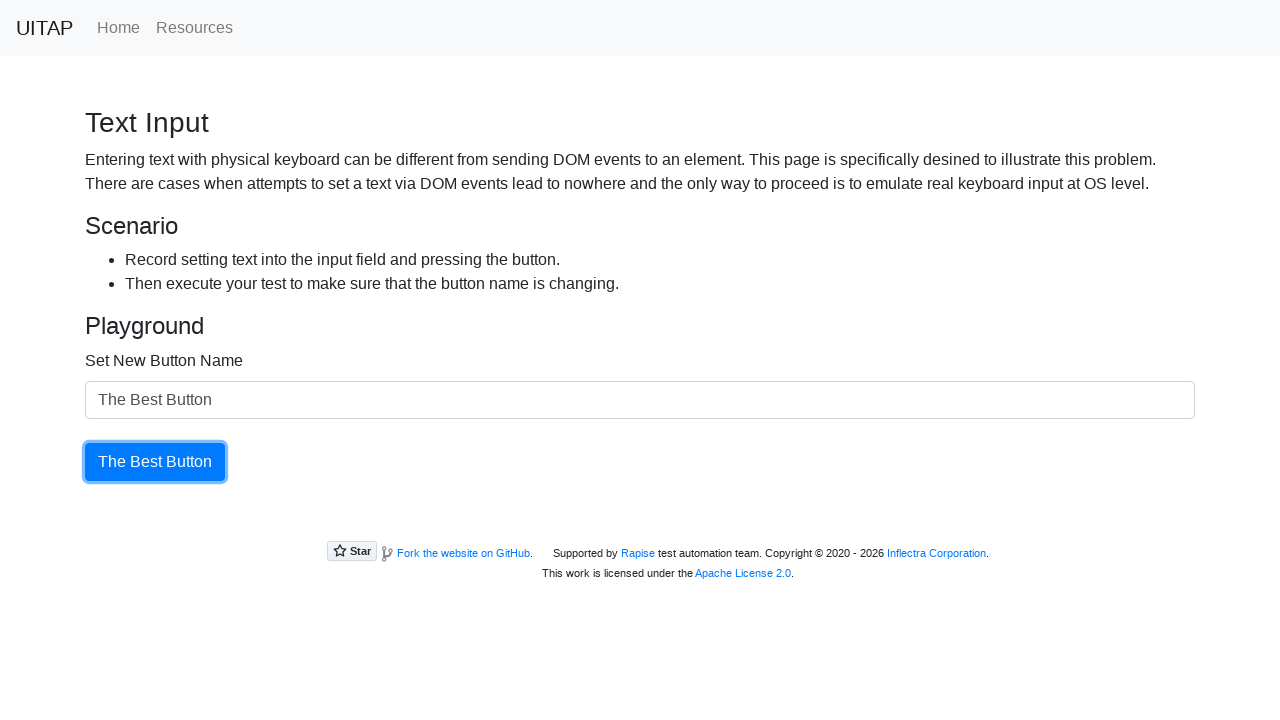

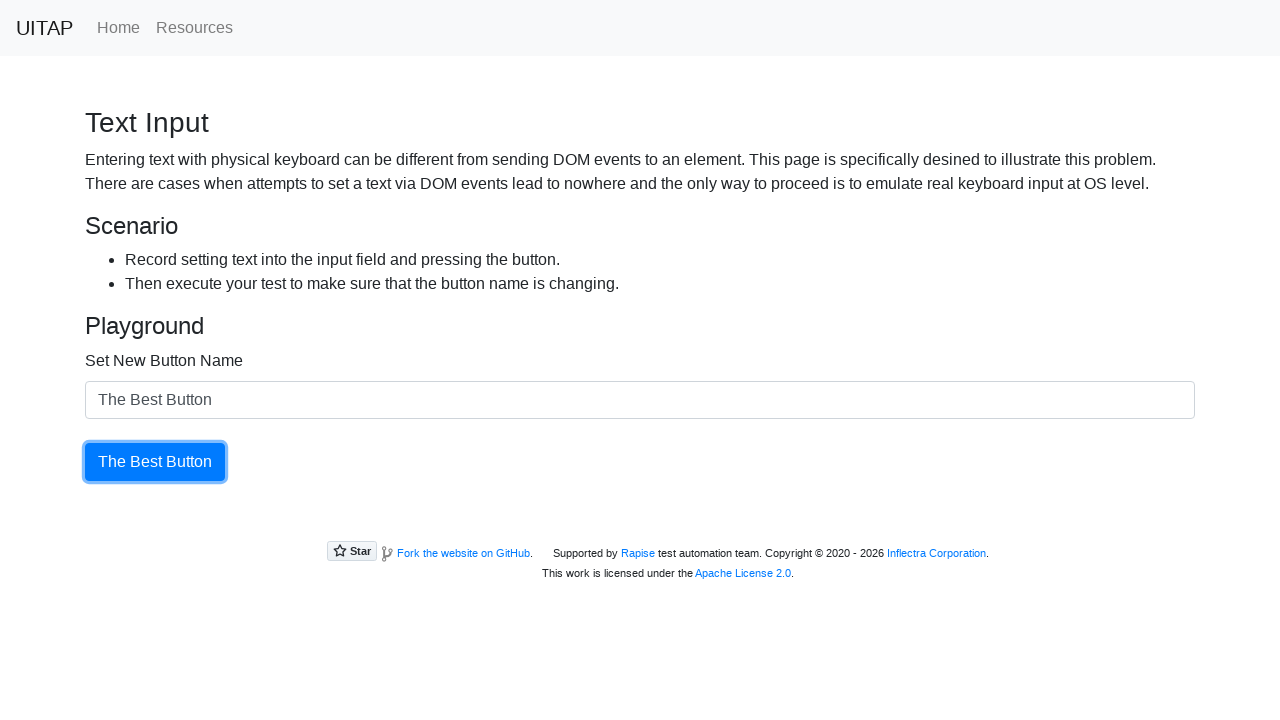